Searches for motorcycle parts by navigating to motorcycle parts section and performing a search

Starting URL: https://polovniautomobili.com/

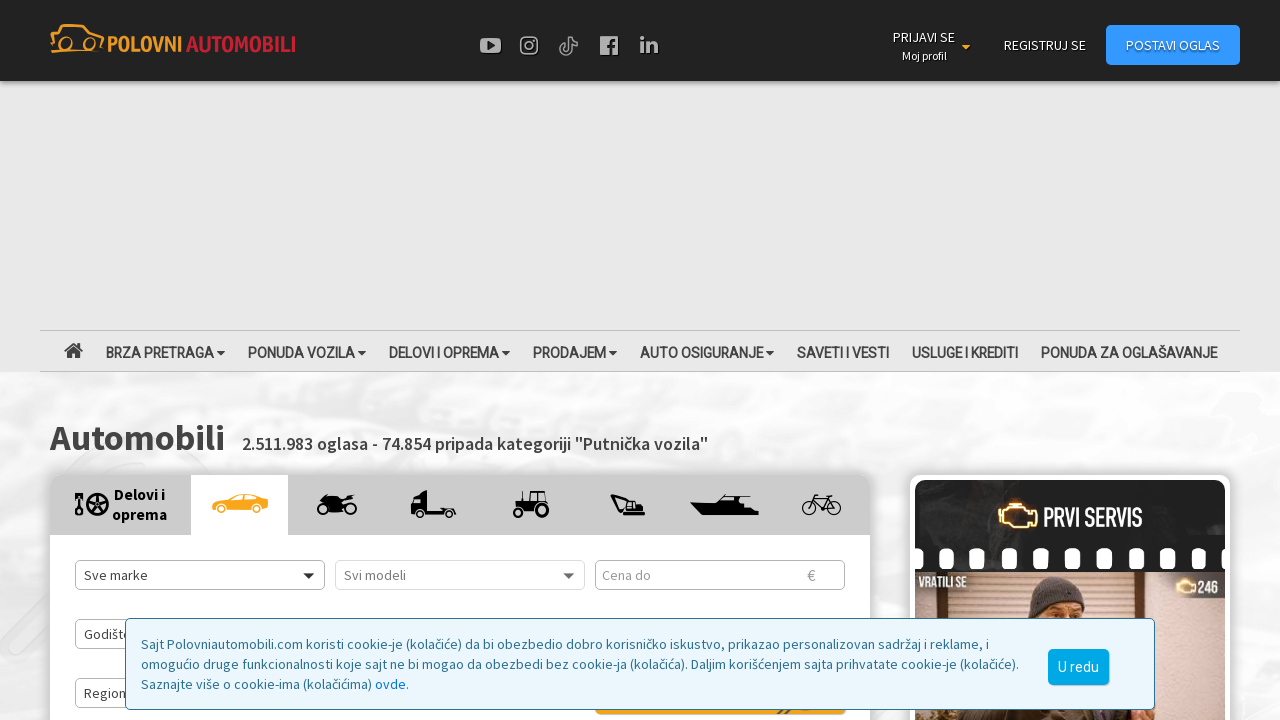

Hovered over 'DELOVI I OPREMA' (Parts and Accessories) menu at (449, 351) on a:has-text('DELOVI I OPREMA')
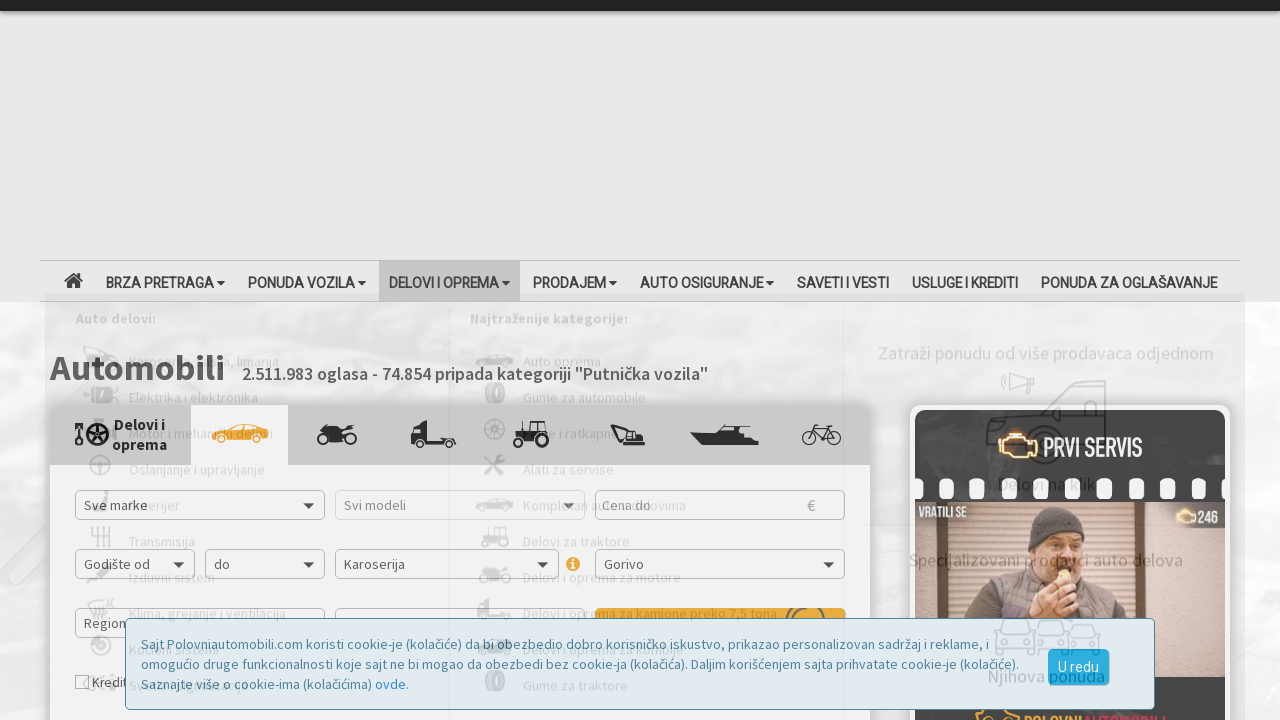

Clicked on 'Delovi i oprema za motore' (Motorcycle parts and accessories) link at (651, 585) on a:has-text('Delovi i oprema za motore')
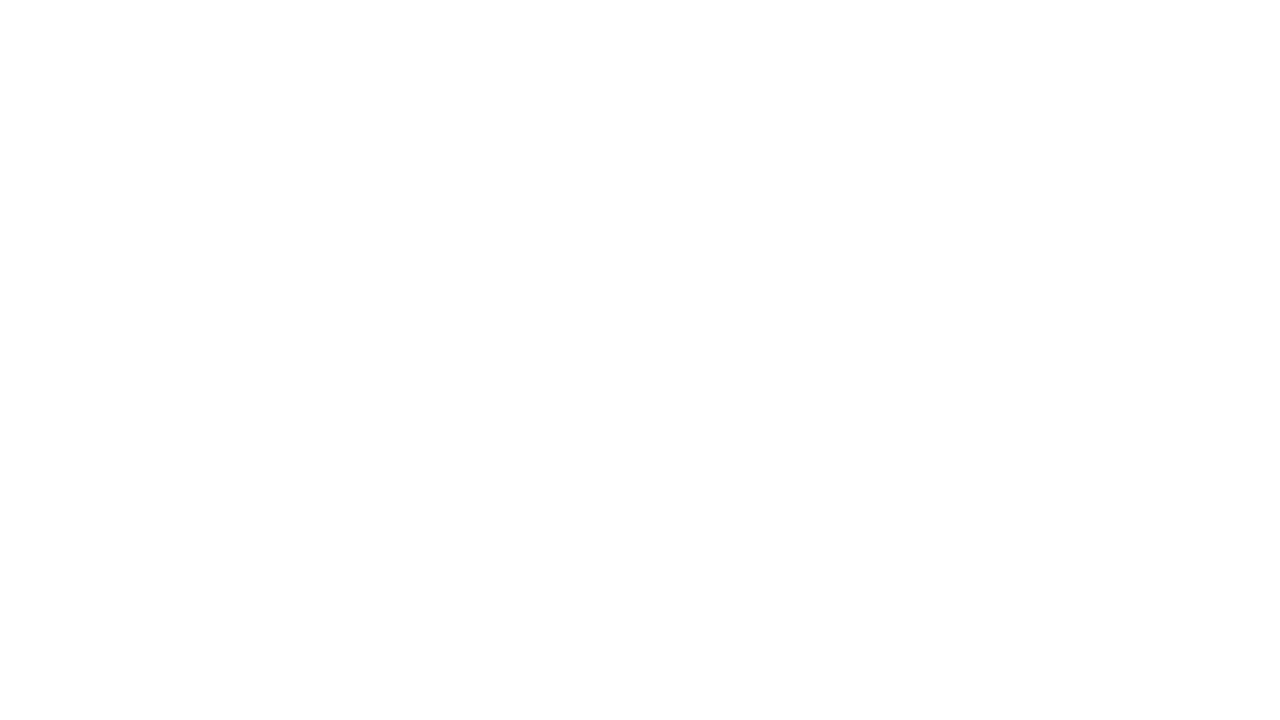

Search form loaded successfully
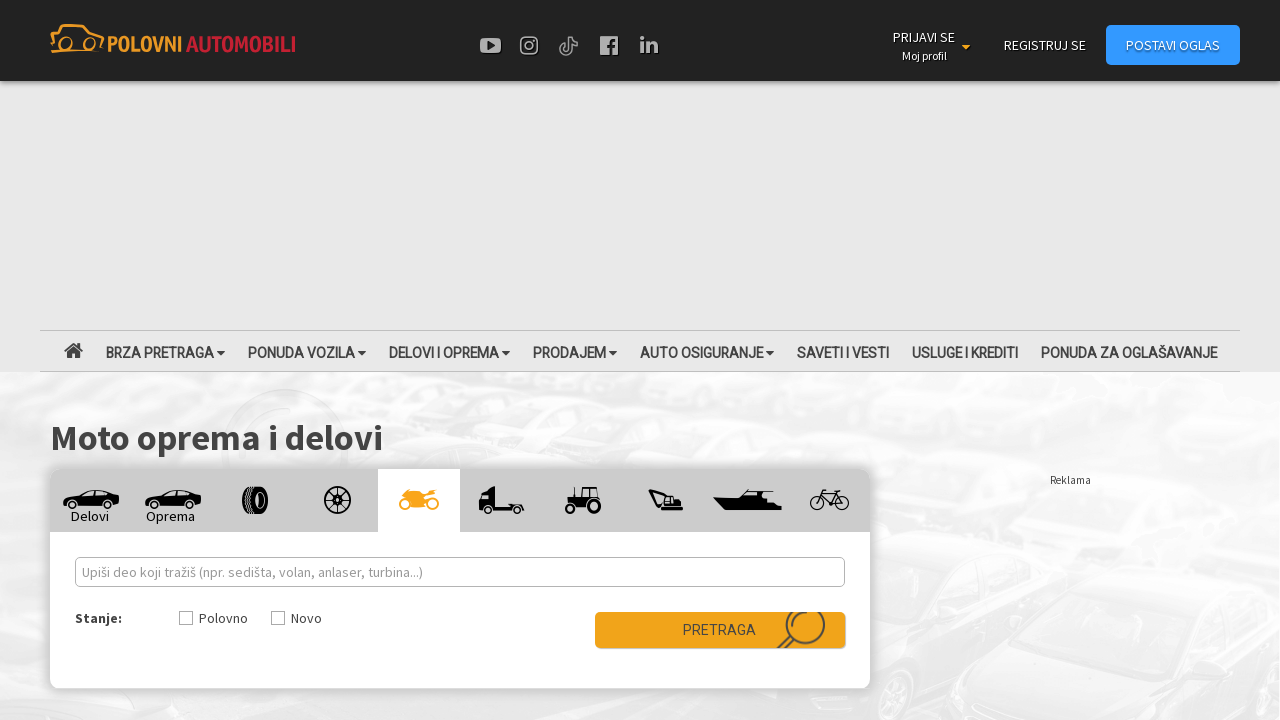

Filled search field with 'kofer' (case/trunk) on #text_search
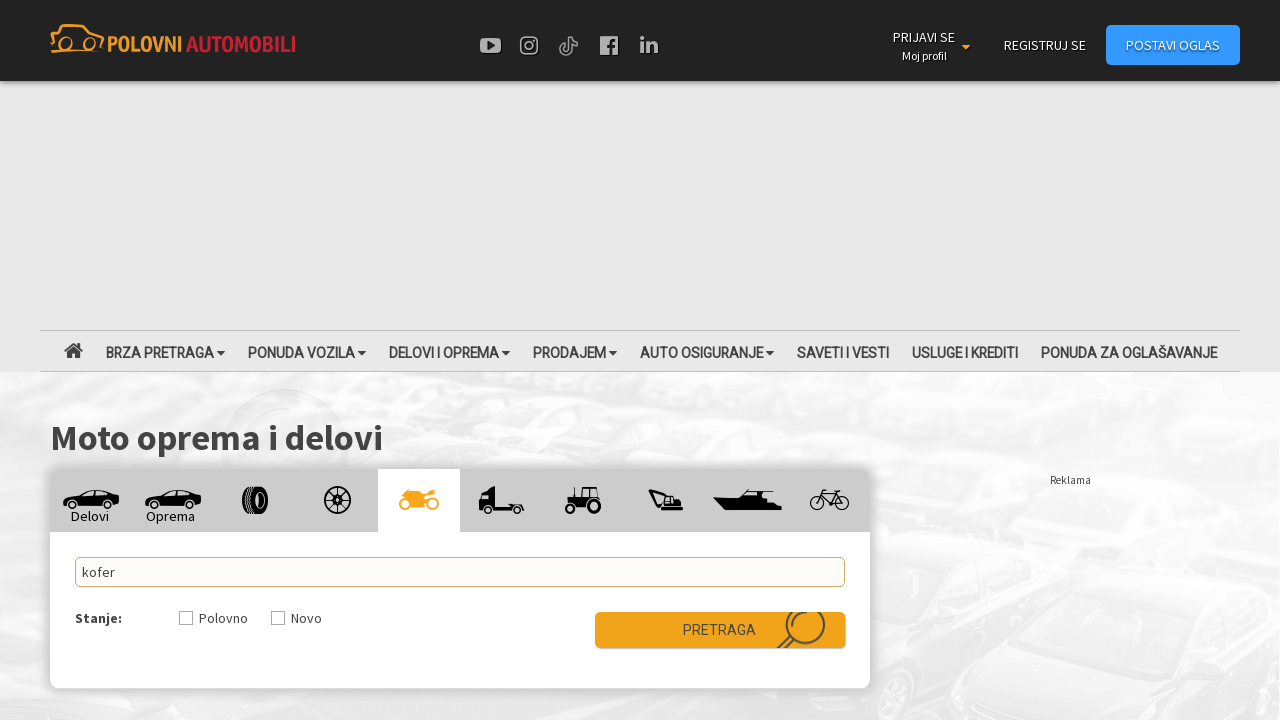

Clicked condition checkbox at (186, 618) on #partsCondition_0
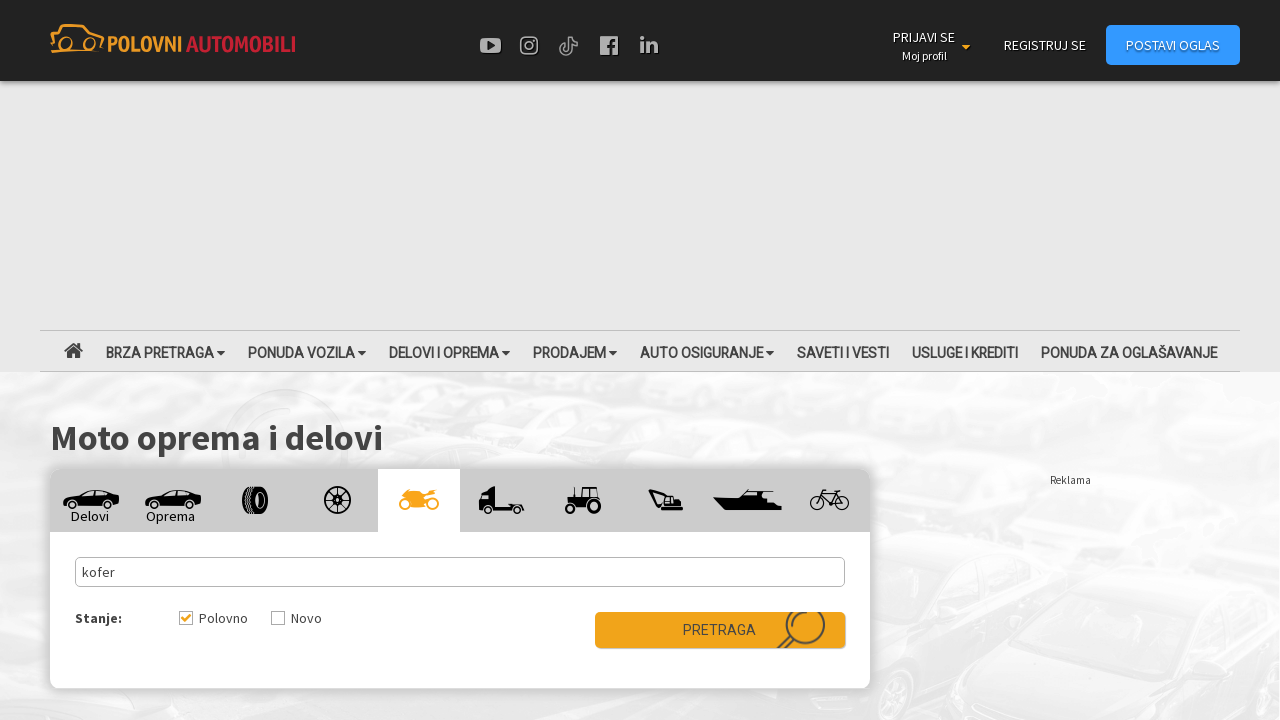

Clicked submit button to search for motorcycle parts at (720, 630) on #submit
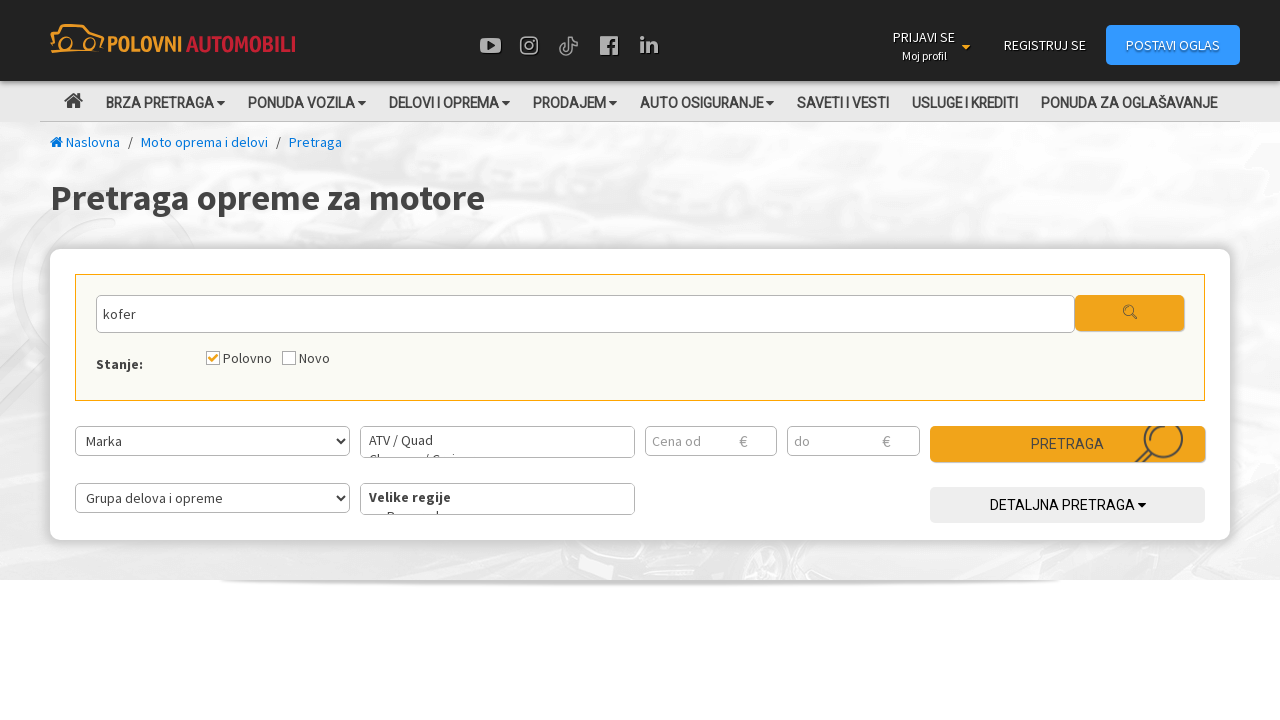

Search results loaded and displayed
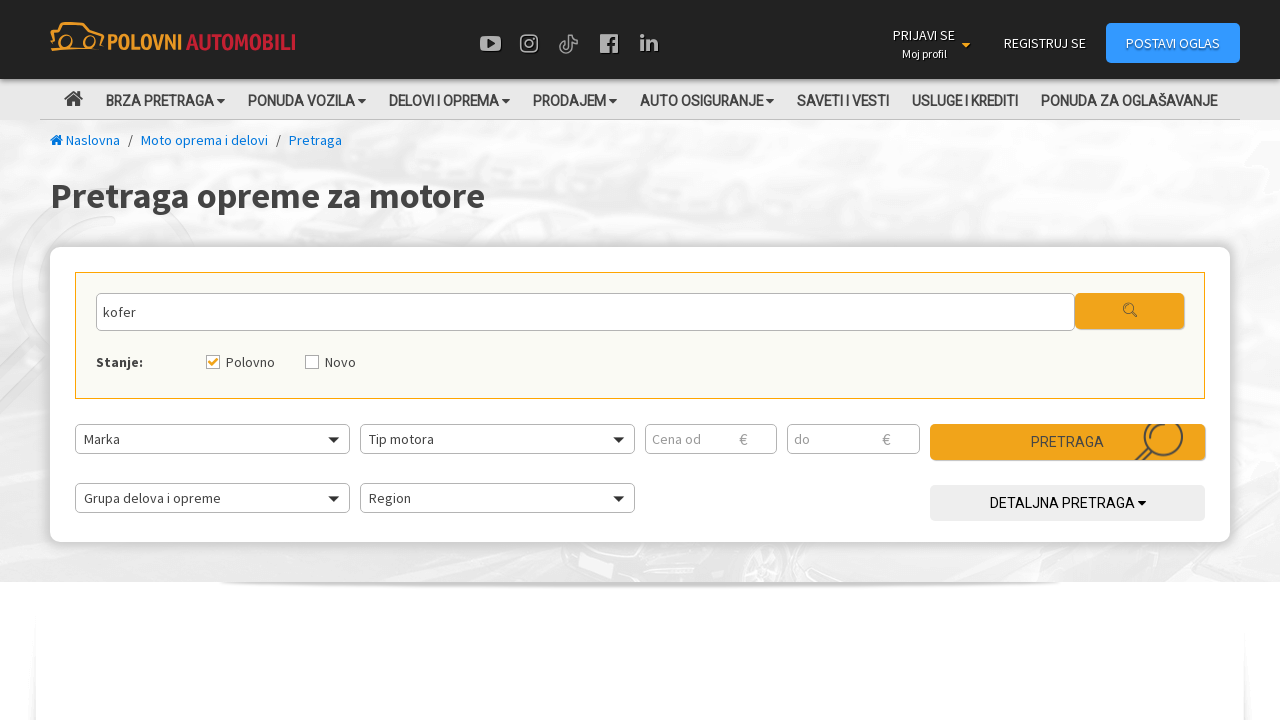

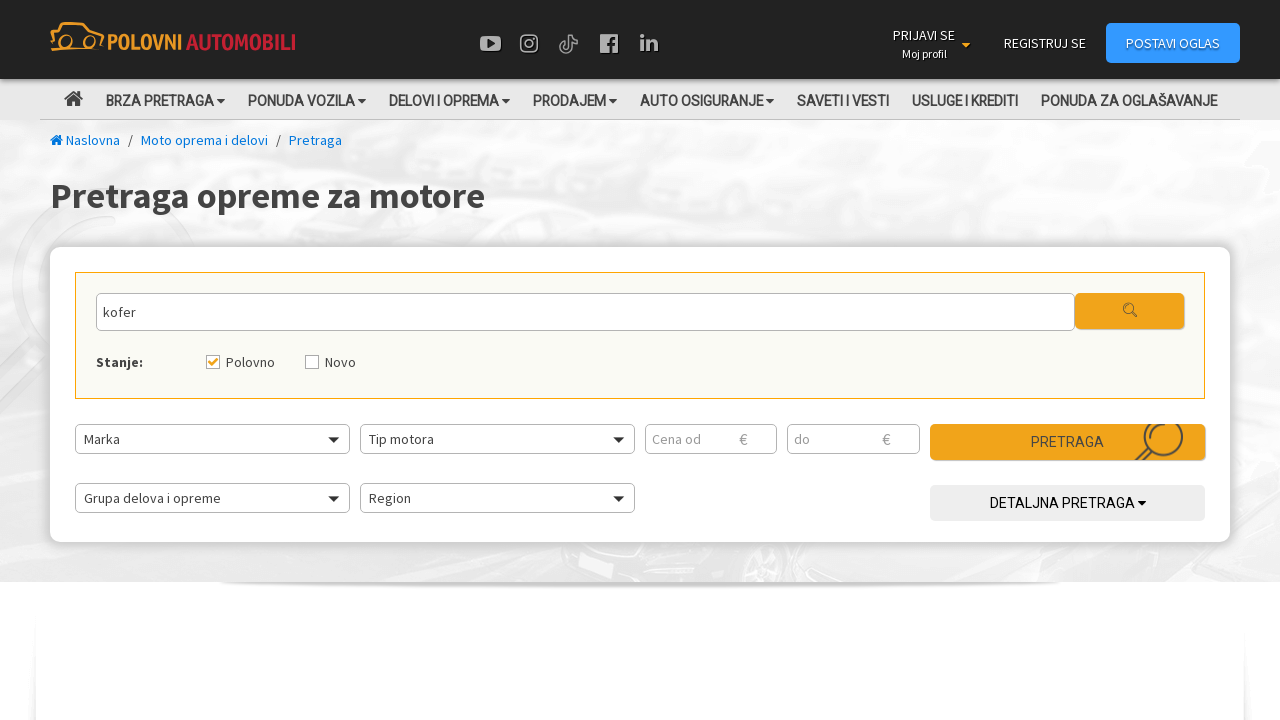